Verifies that the page title matches the expected Urban Ladder homepage title

Starting URL: https://www.urbanladder.com/

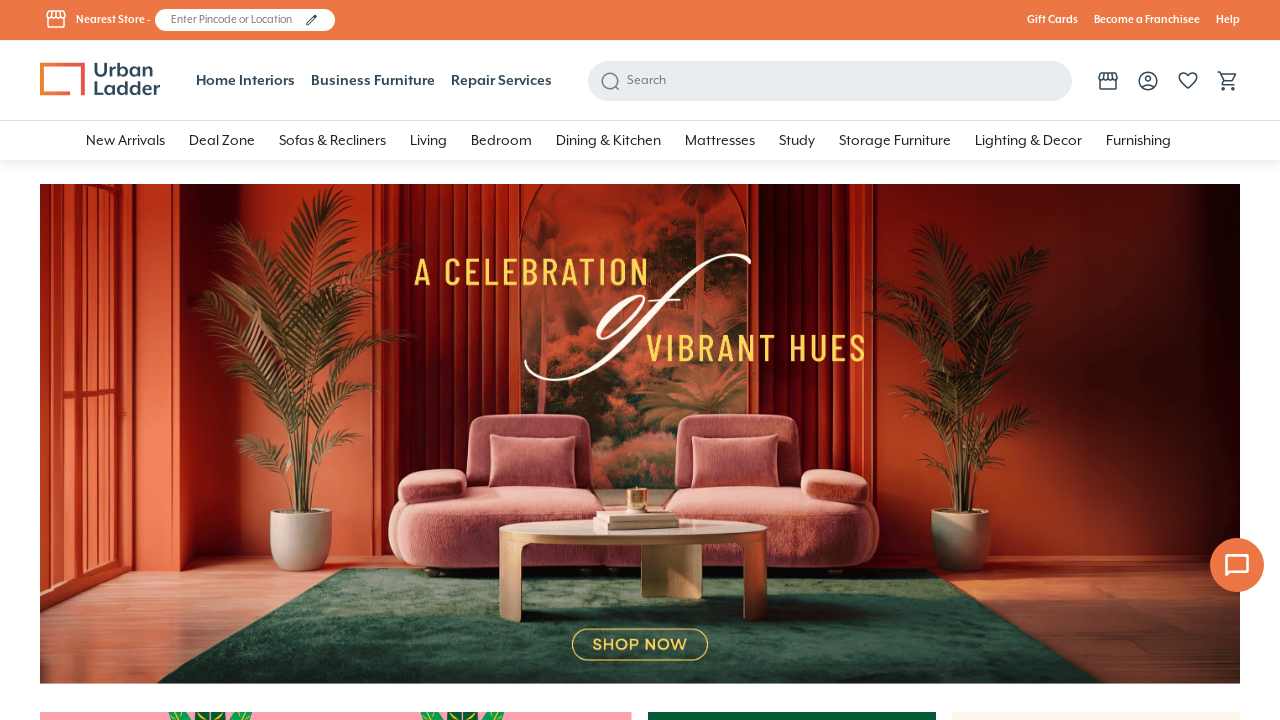

Waited for page to reach domcontentloaded state
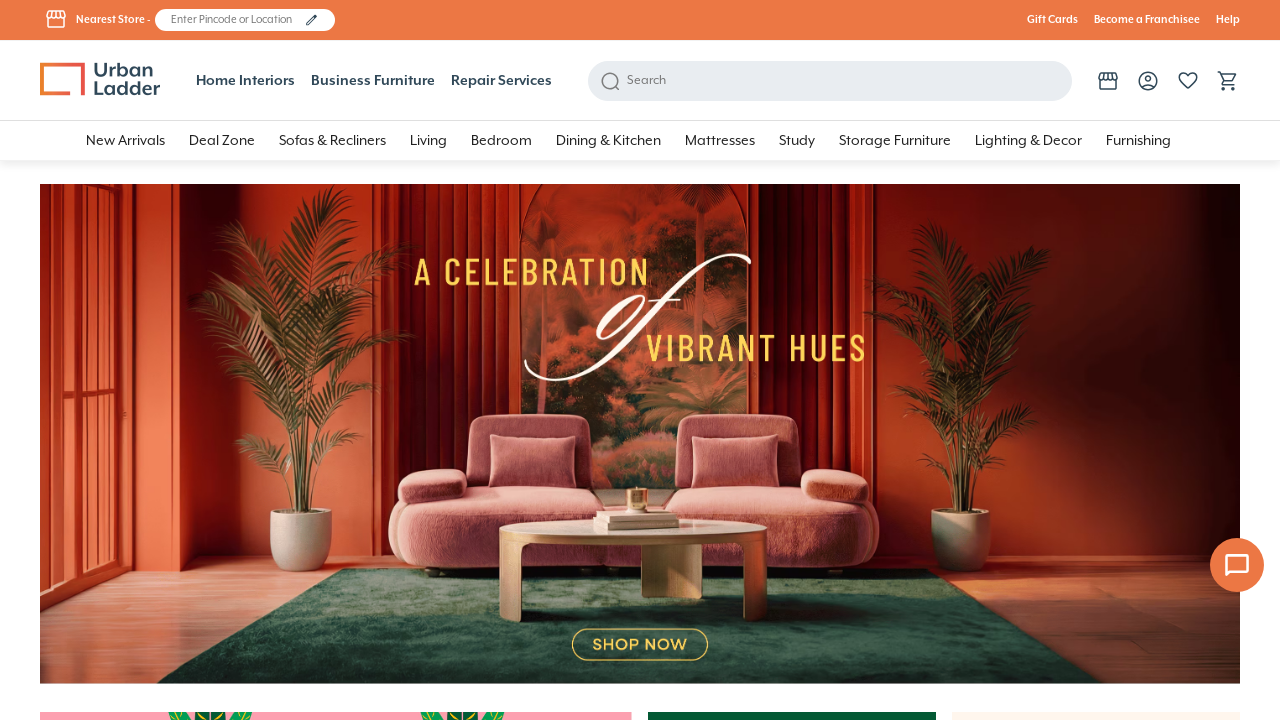

Retrieved page title
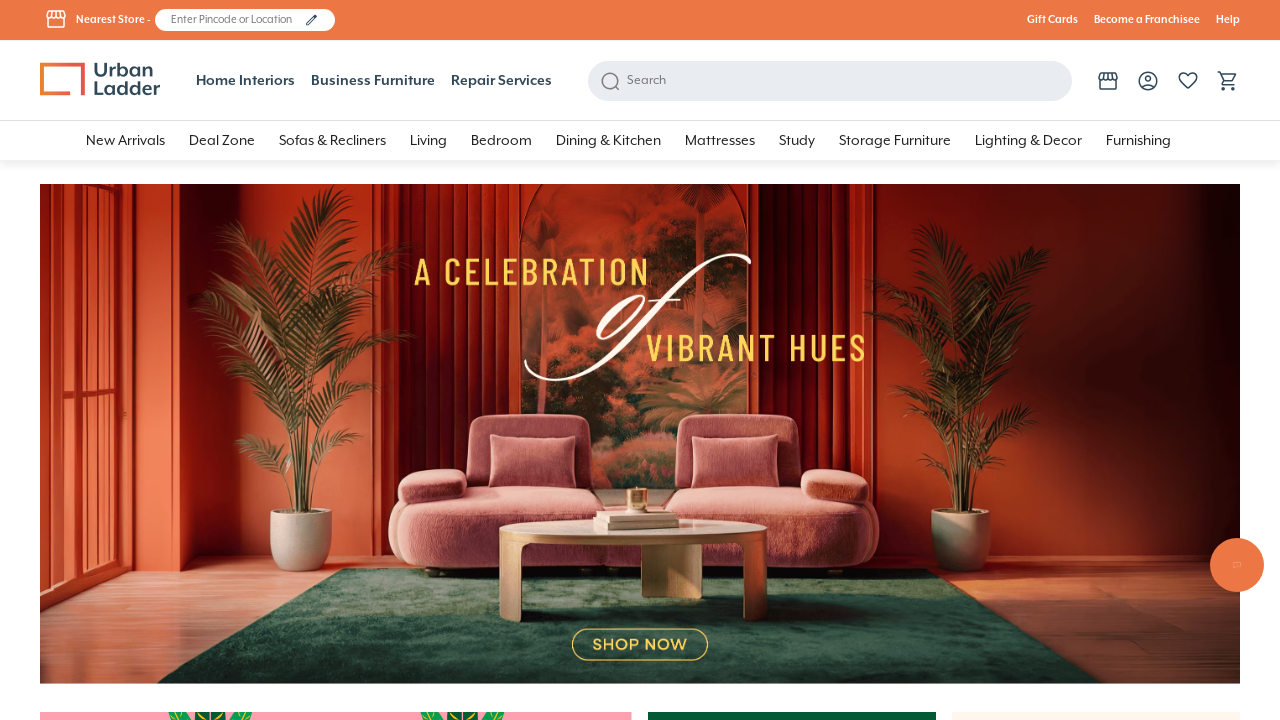

Verified page title matches expected Urban Ladder homepage title
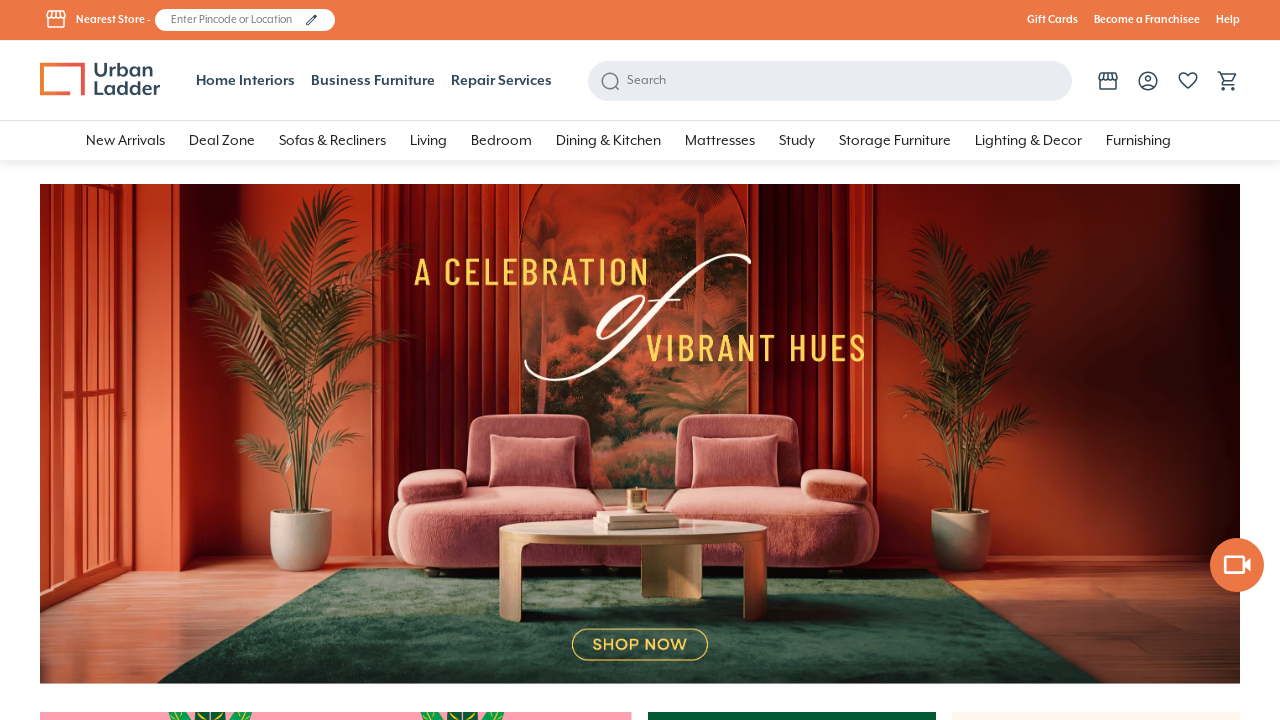

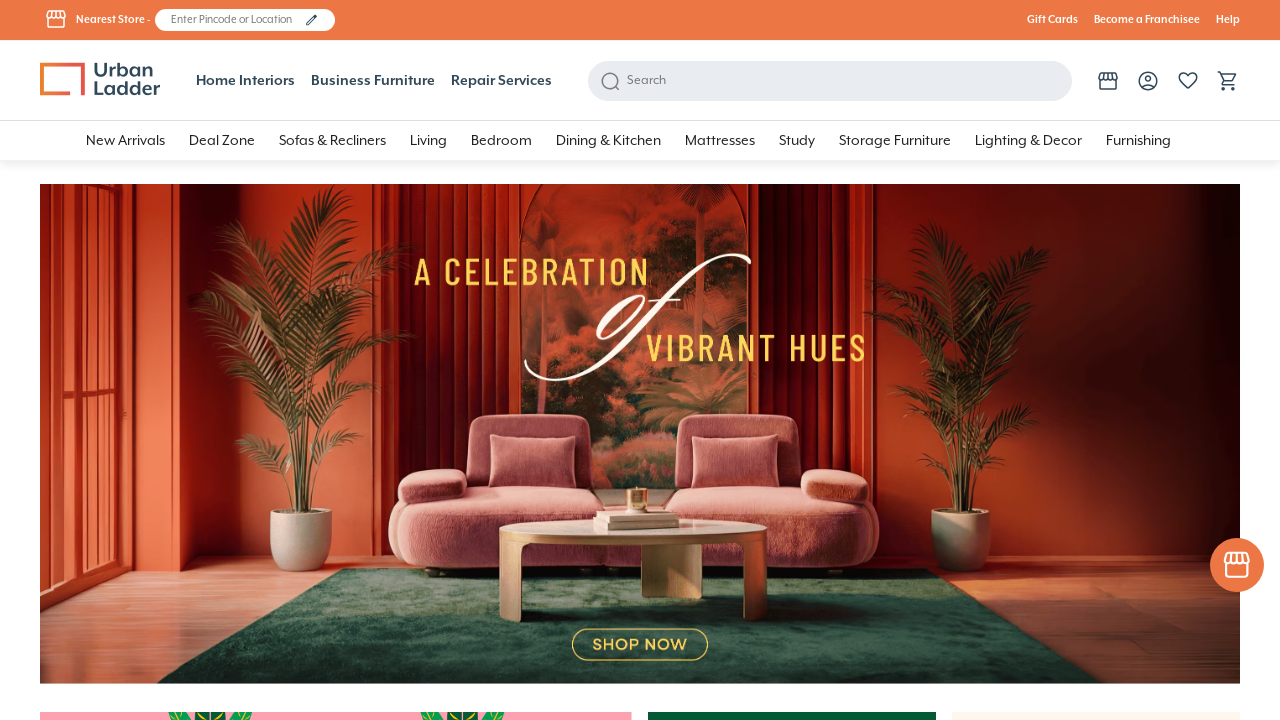